Tests text box form by filling the full name field and submitting the form

Starting URL: https://demoqa.com/text-box

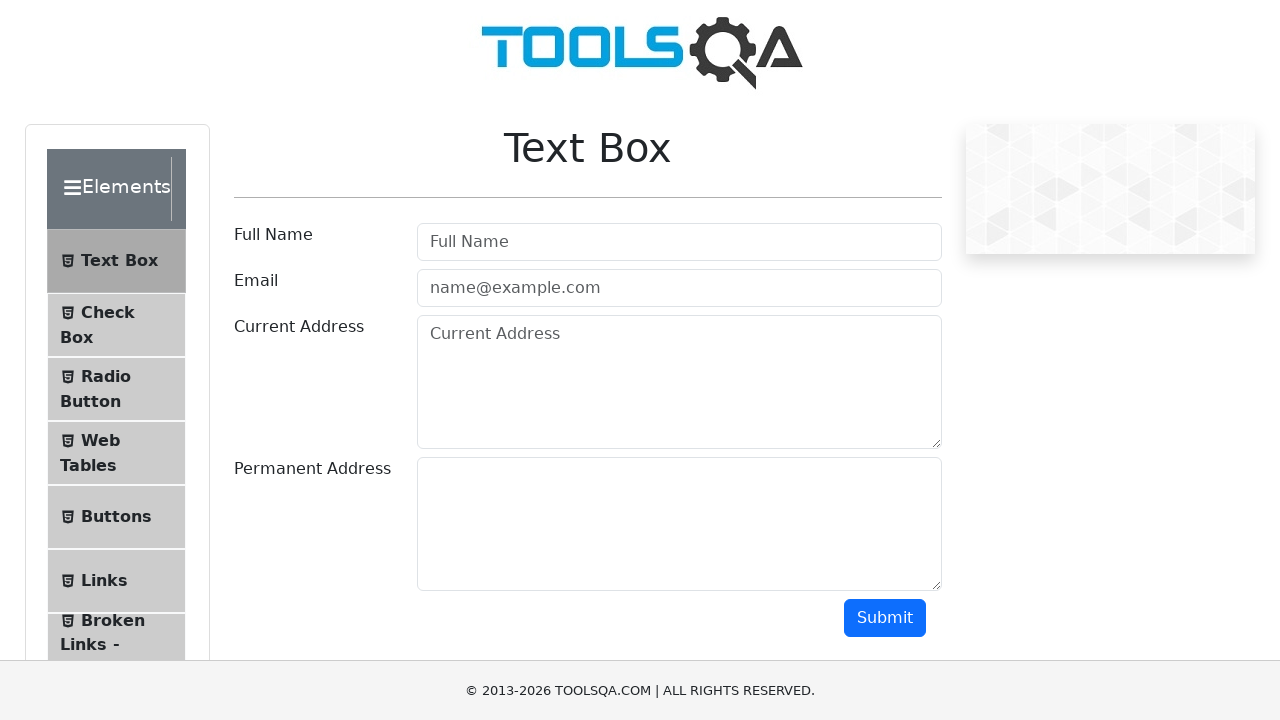

Filled full name field with 'sala posalos' on input#userName
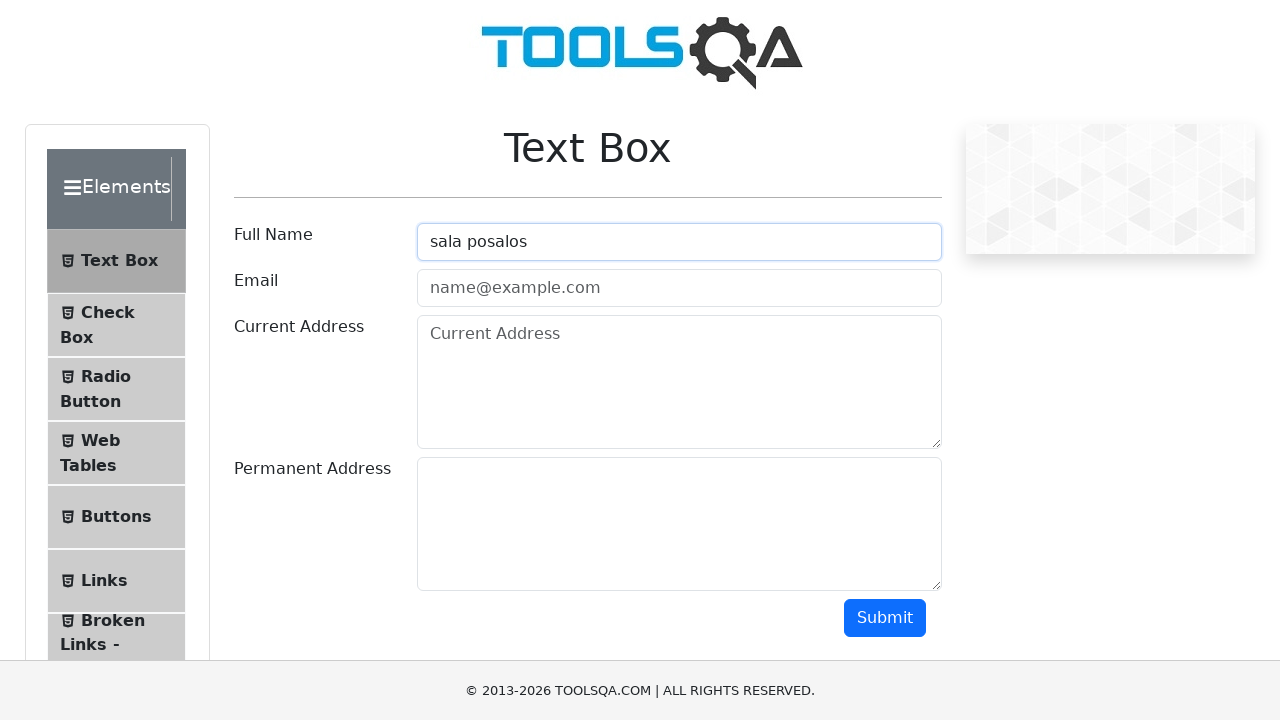

Clicked submit button to submit the form at (885, 618) on button#submit
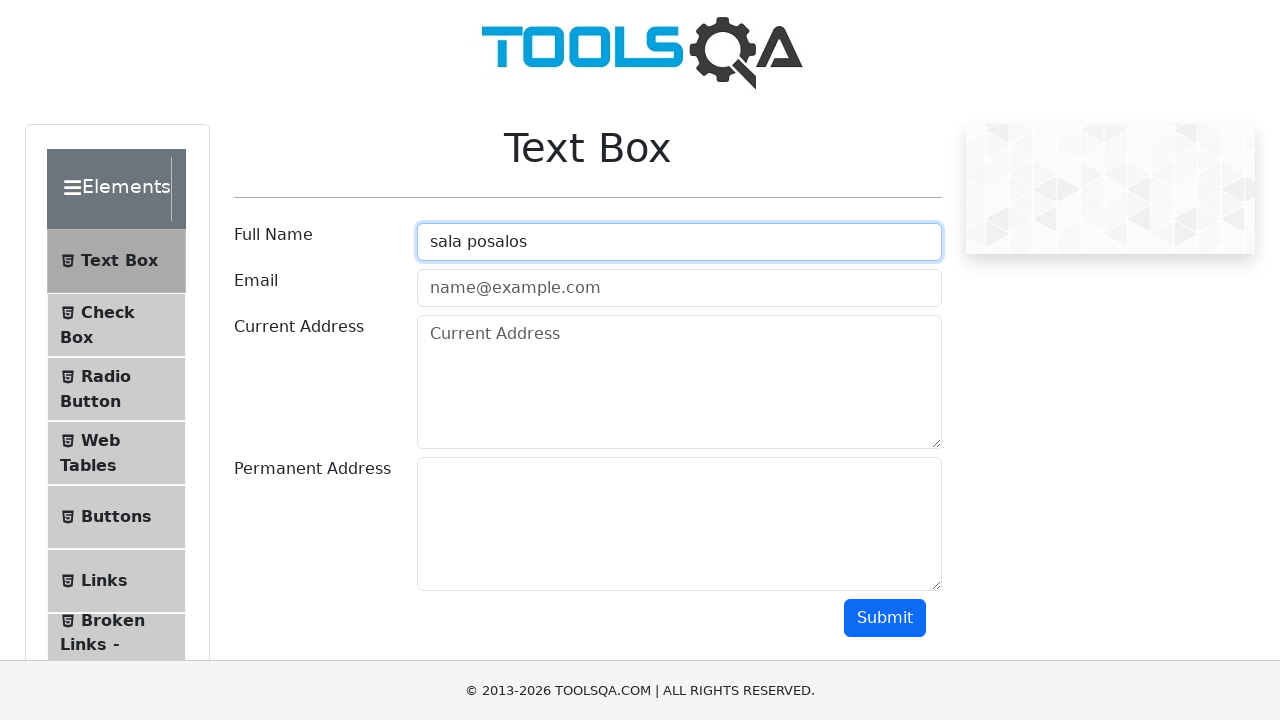

Form submission result appeared
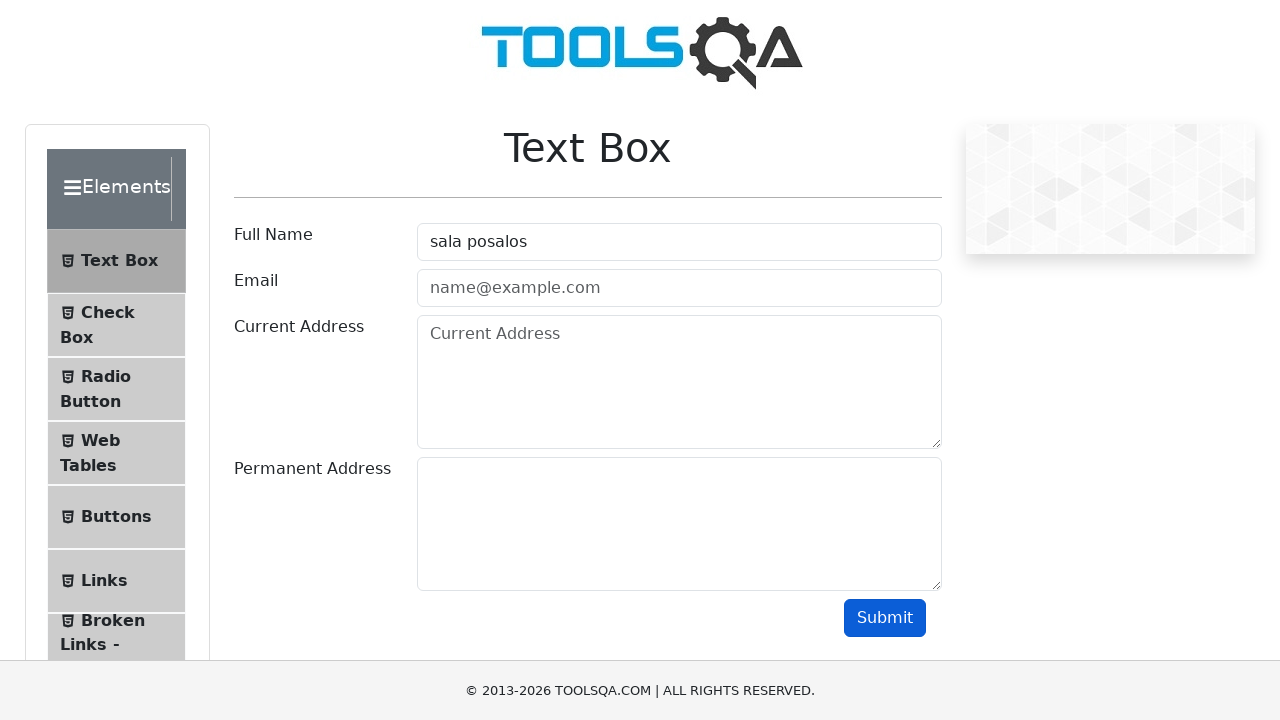

Verified that submitted name 'sala posalos' appears in result
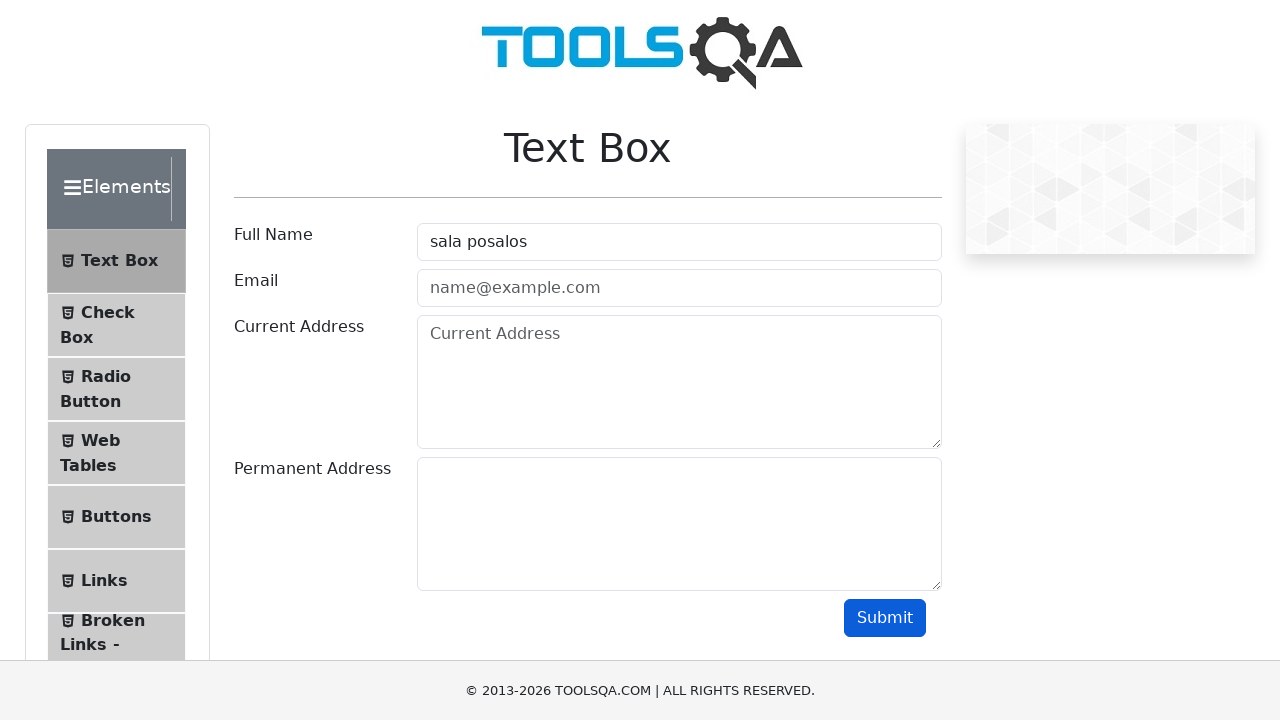

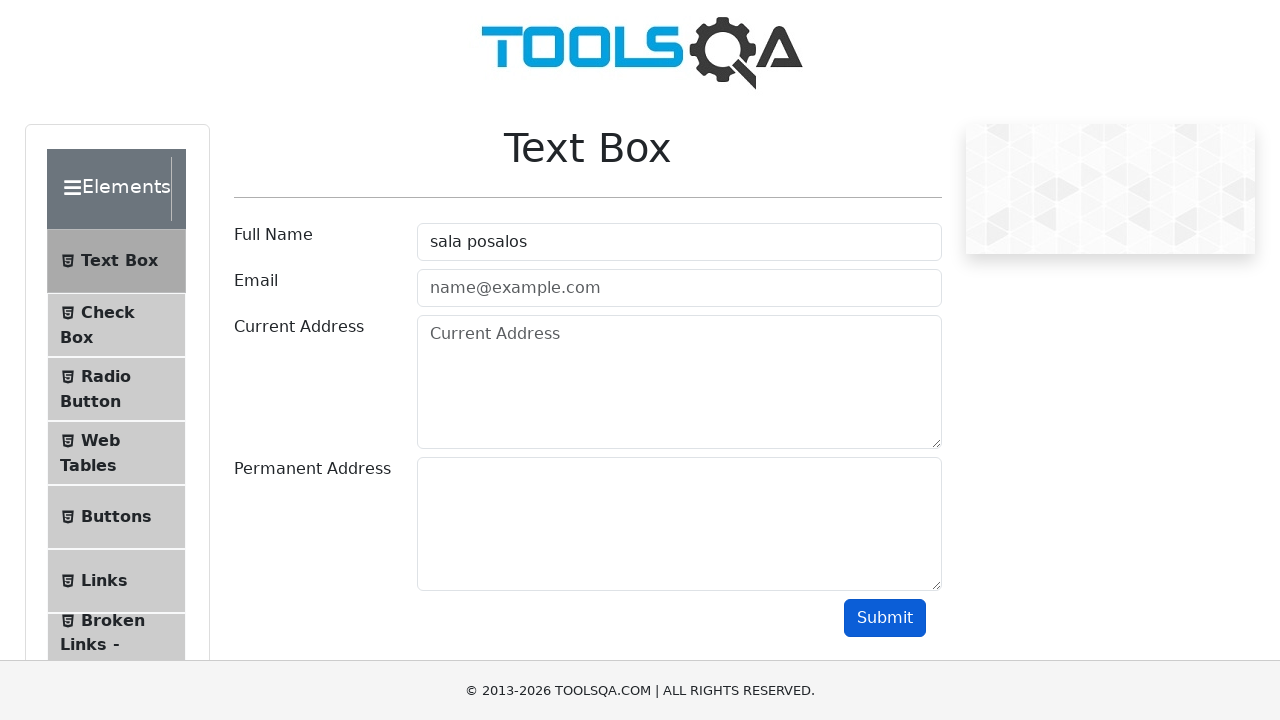